Tests static dropdown selection functionality by selecting options using index, value, and visible text methods on a currency dropdown

Starting URL: https://rahulshettyacademy.com/dropdownsPractise/

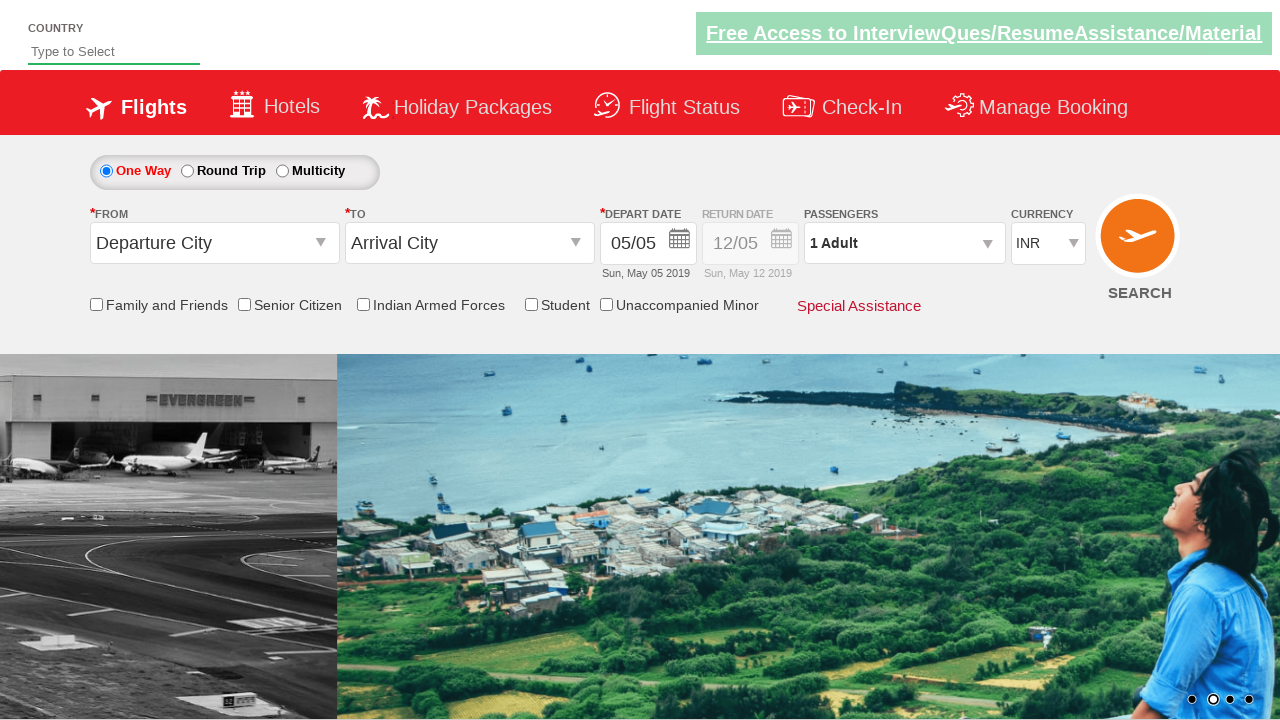

Selected currency dropdown option by index 1 on select#ctl00_mainContent_DropDownListCurrency
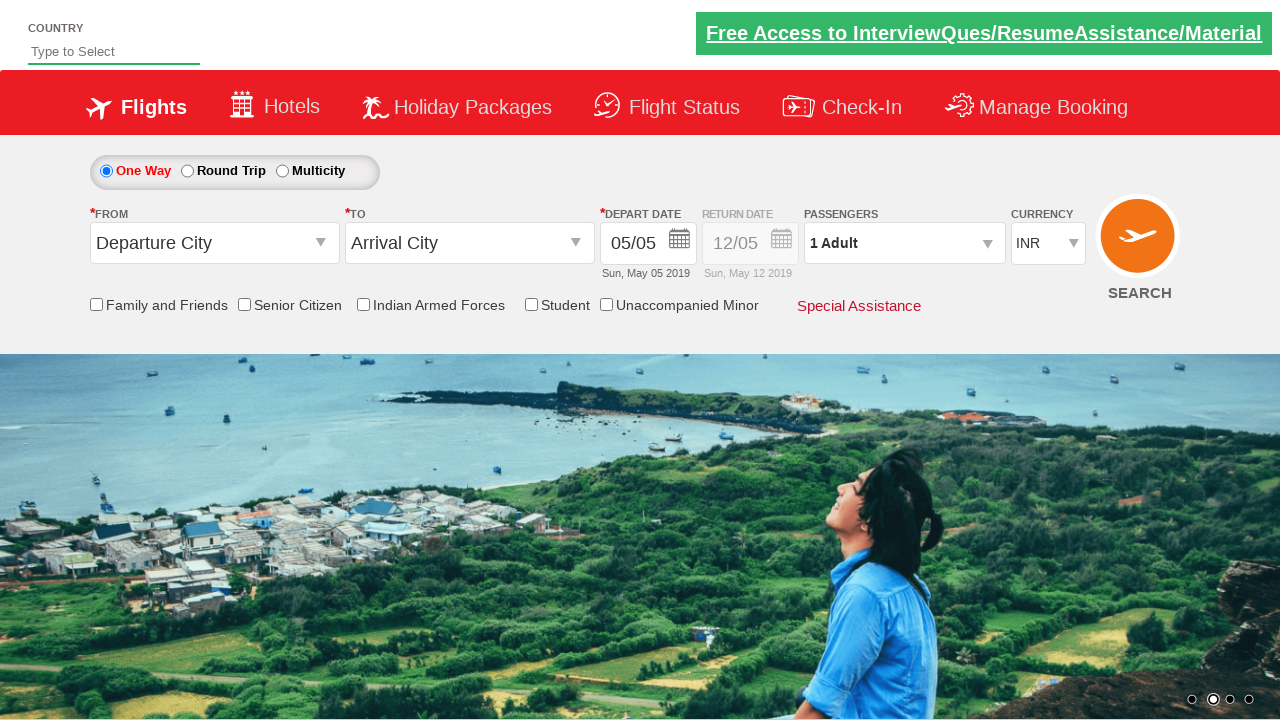

Selected currency dropdown option with value 'AED' on select#ctl00_mainContent_DropDownListCurrency
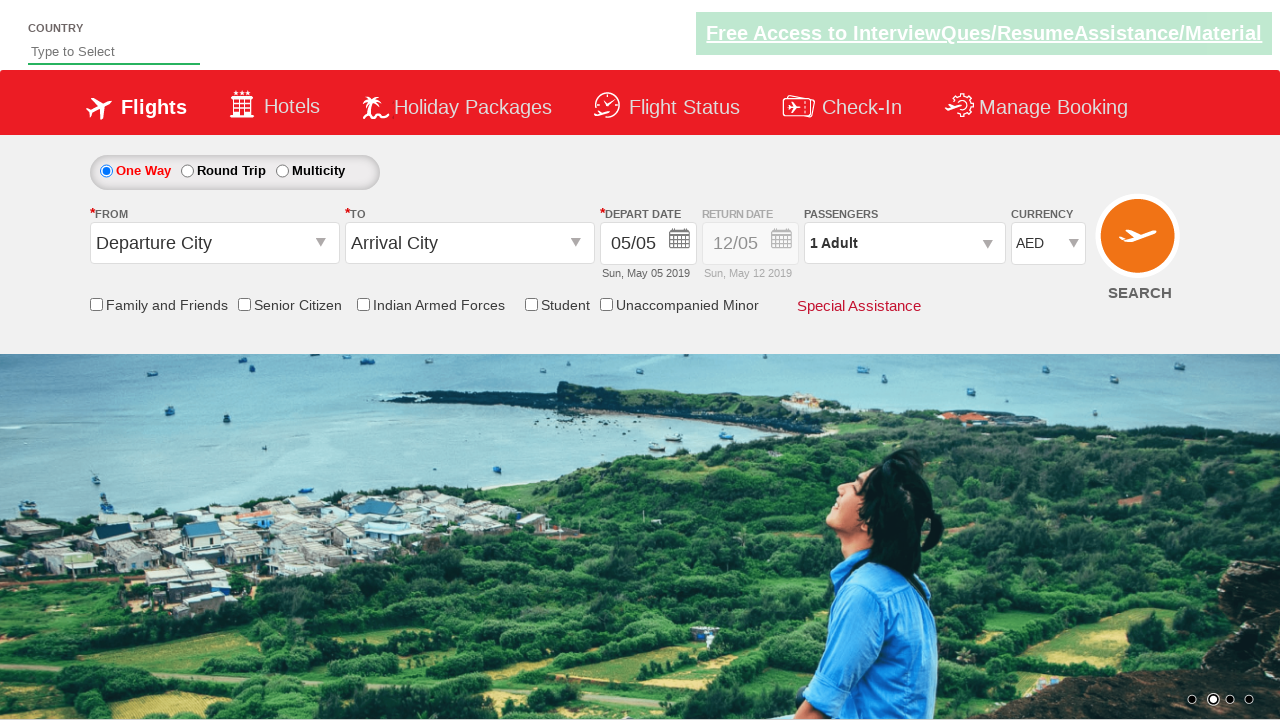

Selected currency dropdown option with visible text 'USD' on select#ctl00_mainContent_DropDownListCurrency
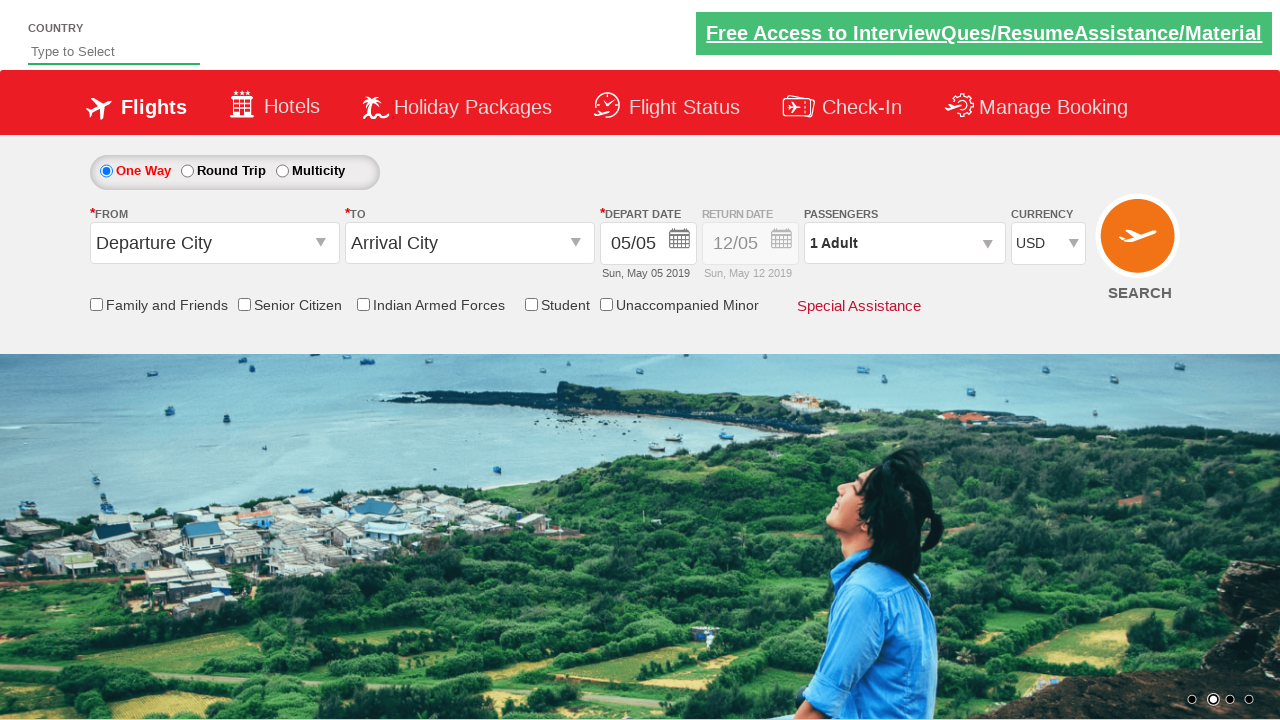

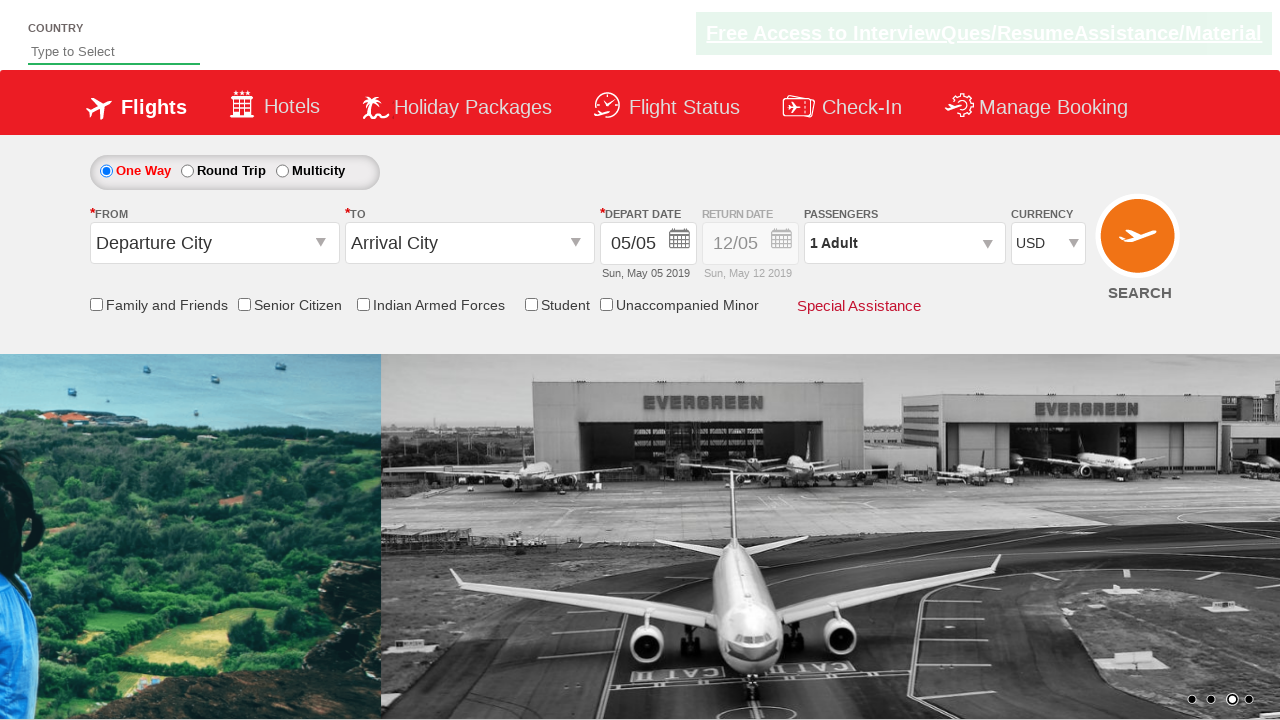